Tests marking all todo items as completed using the toggle all checkbox

Starting URL: https://demo.playwright.dev/todomvc

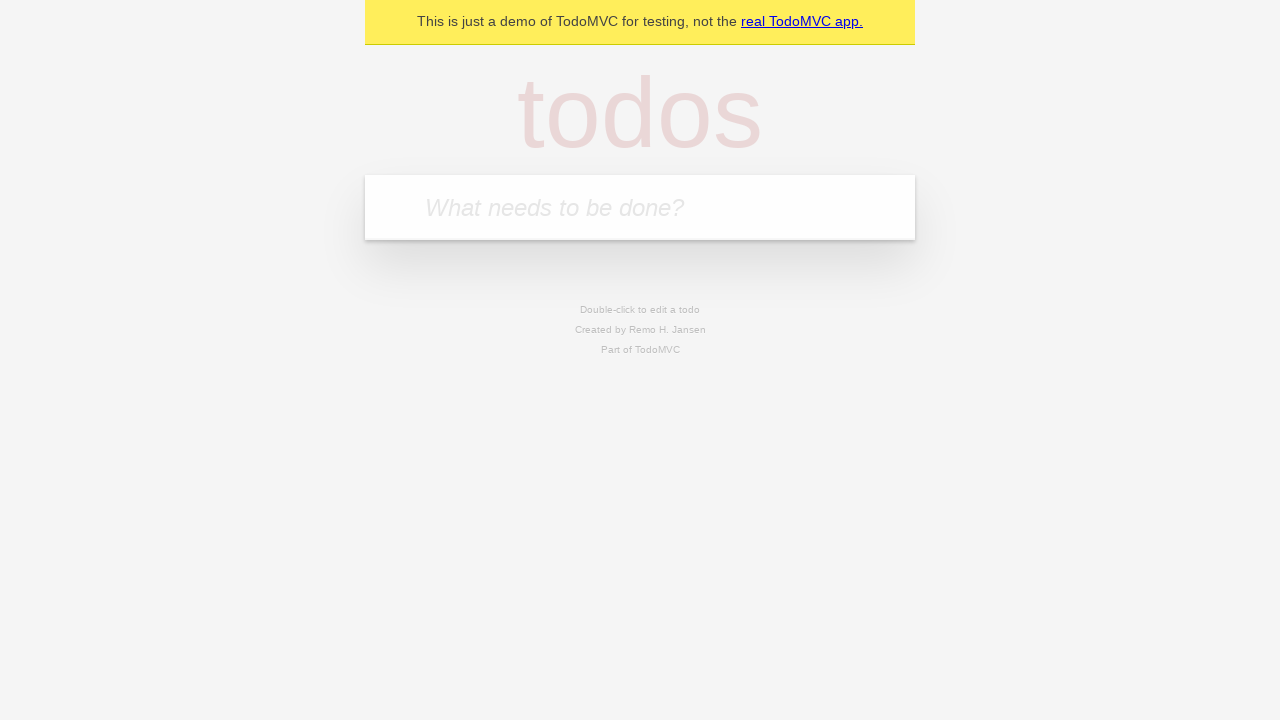

Filled todo input with 'buy some cheese' on internal:attr=[placeholder="What needs to be done?"i]
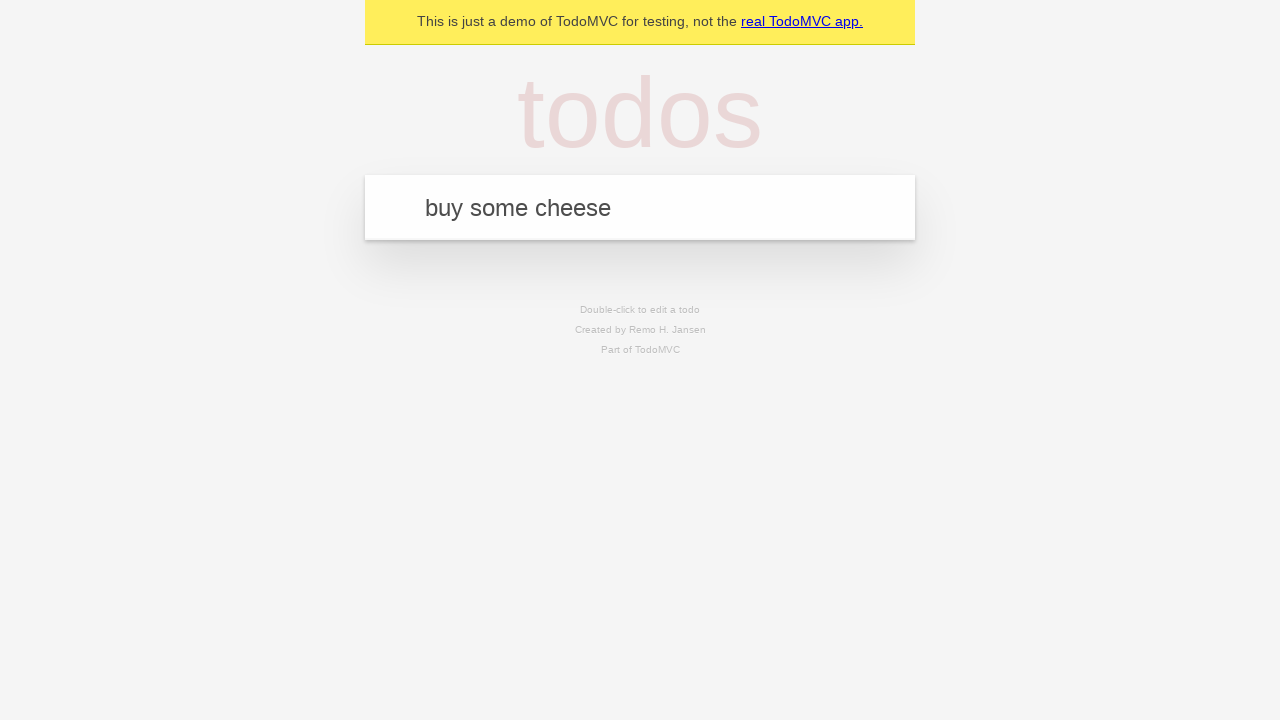

Pressed Enter to add 'buy some cheese' to todo list on internal:attr=[placeholder="What needs to be done?"i]
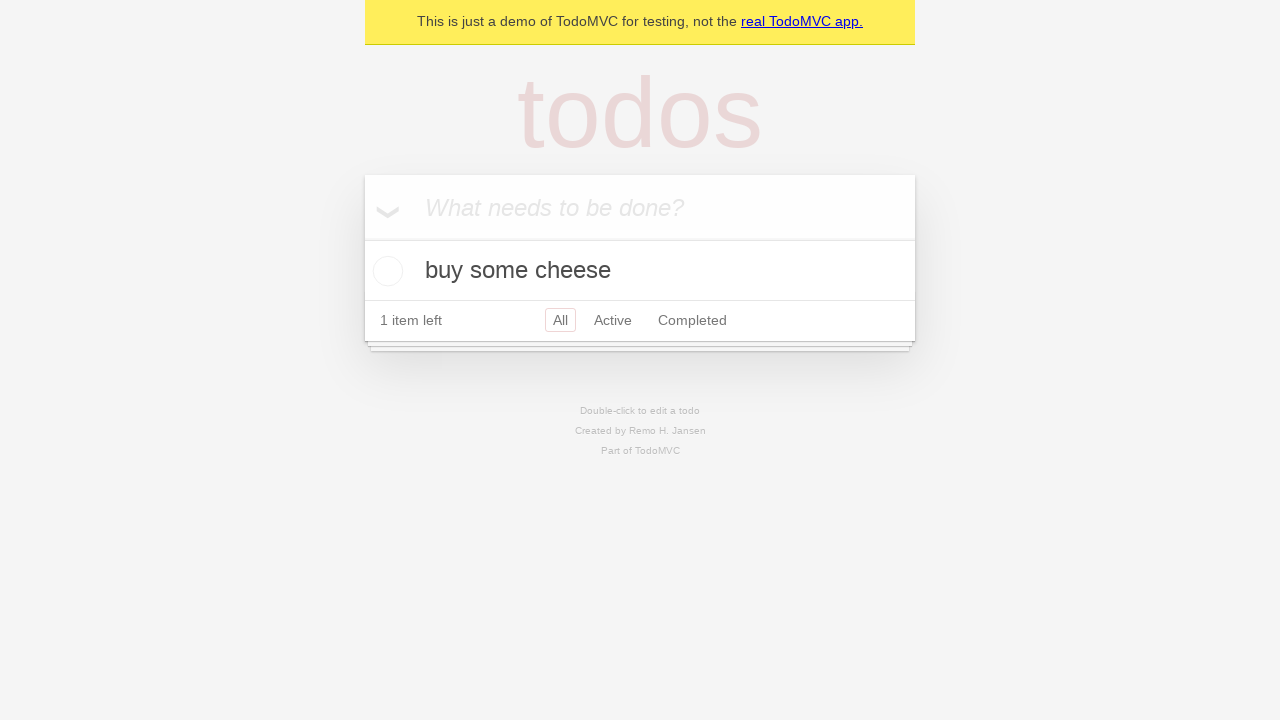

Filled todo input with 'feed the cat' on internal:attr=[placeholder="What needs to be done?"i]
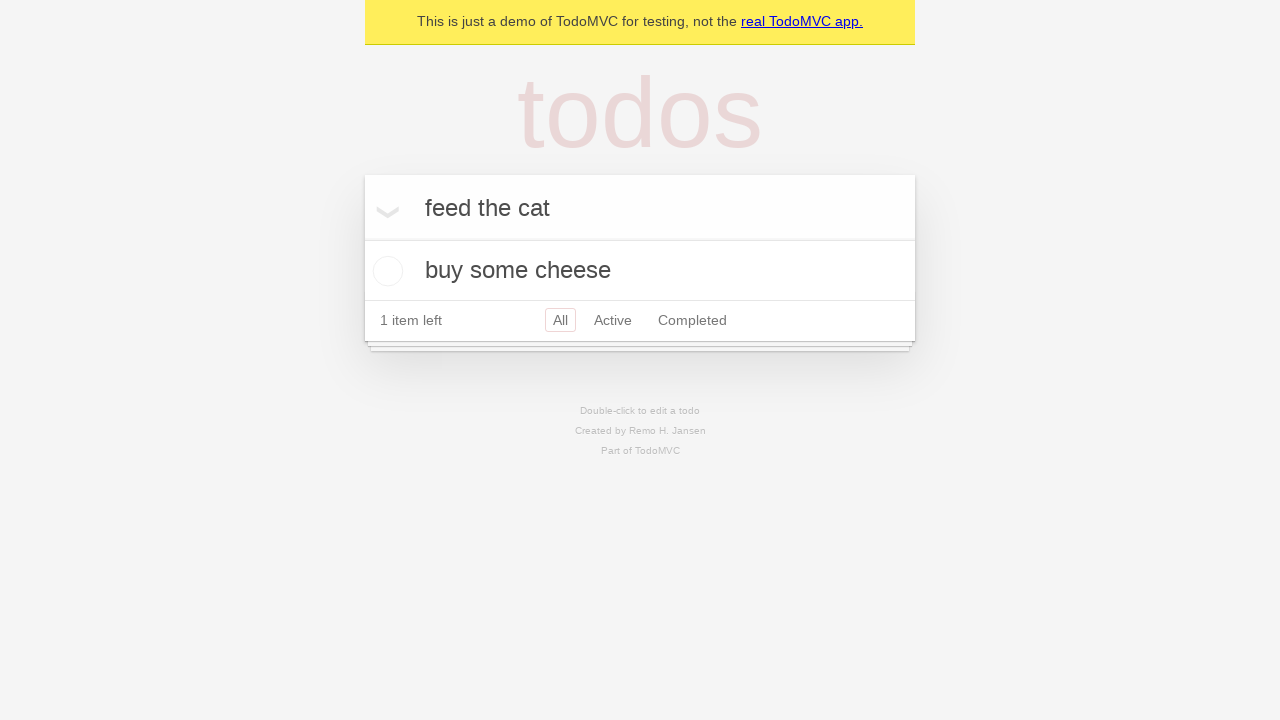

Pressed Enter to add 'feed the cat' to todo list on internal:attr=[placeholder="What needs to be done?"i]
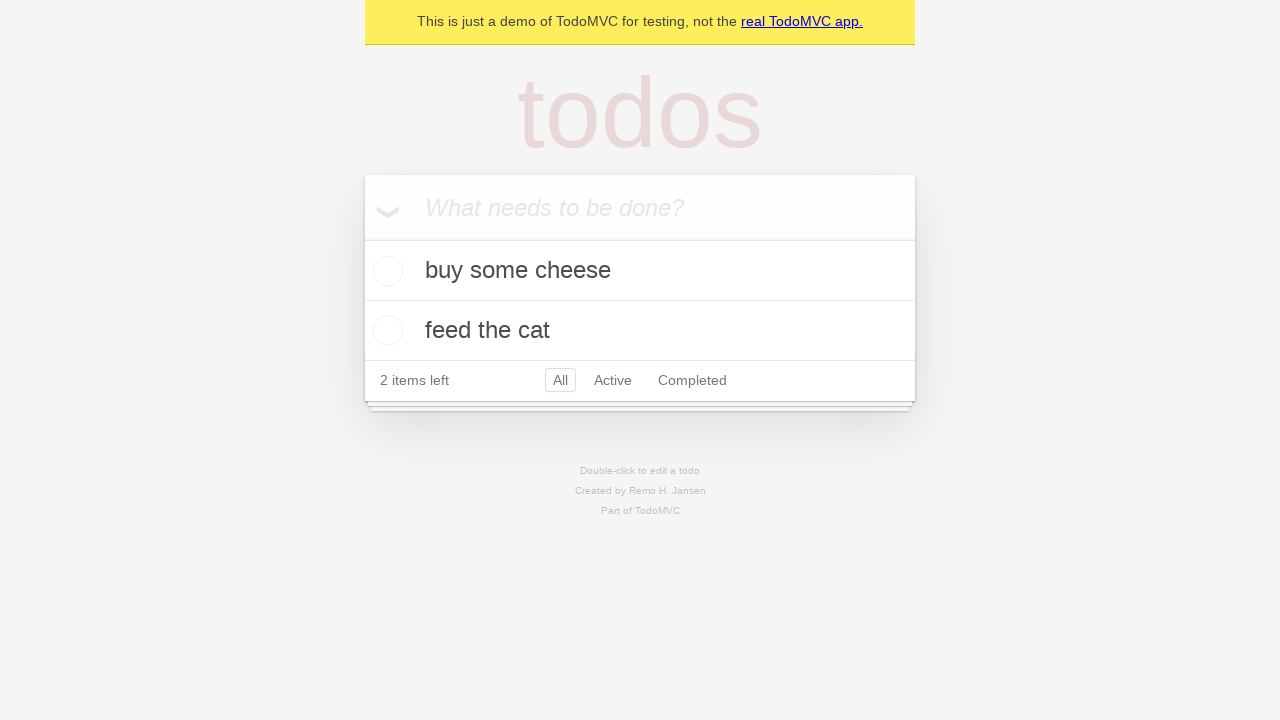

Filled todo input with 'book a doctors appointment' on internal:attr=[placeholder="What needs to be done?"i]
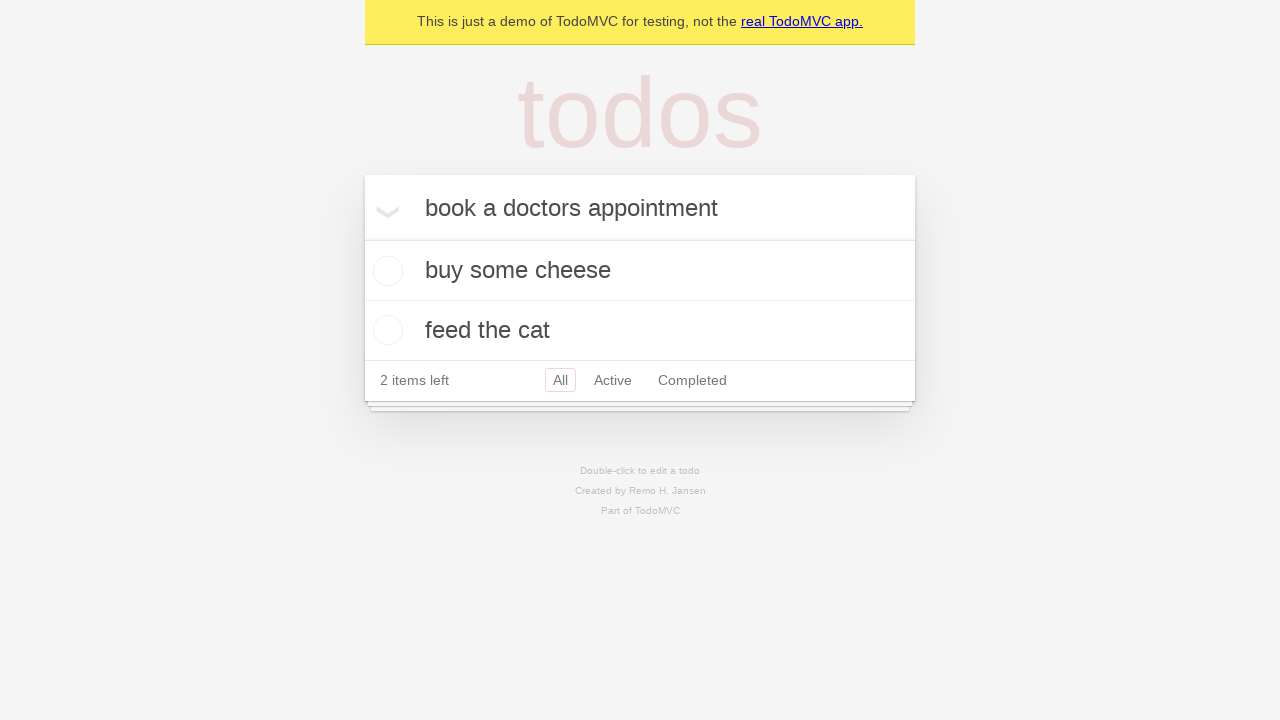

Pressed Enter to add 'book a doctors appointment' to todo list on internal:attr=[placeholder="What needs to be done?"i]
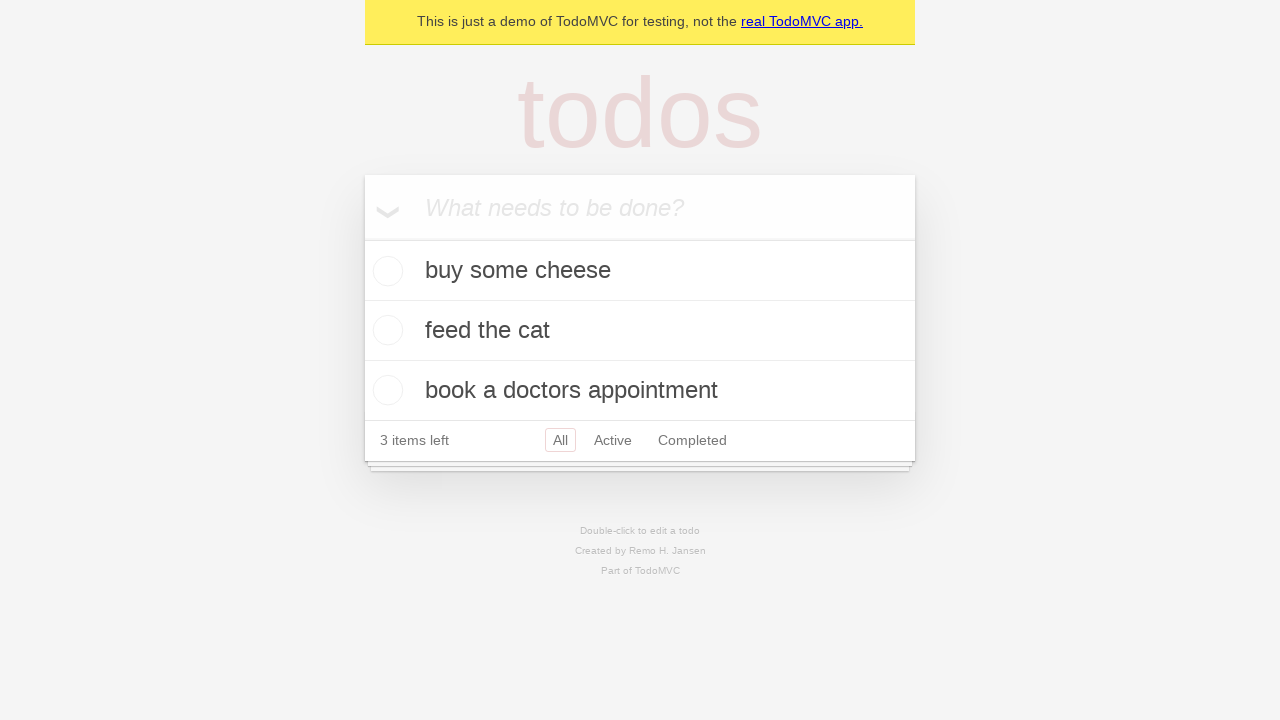

All 3 todo items have loaded
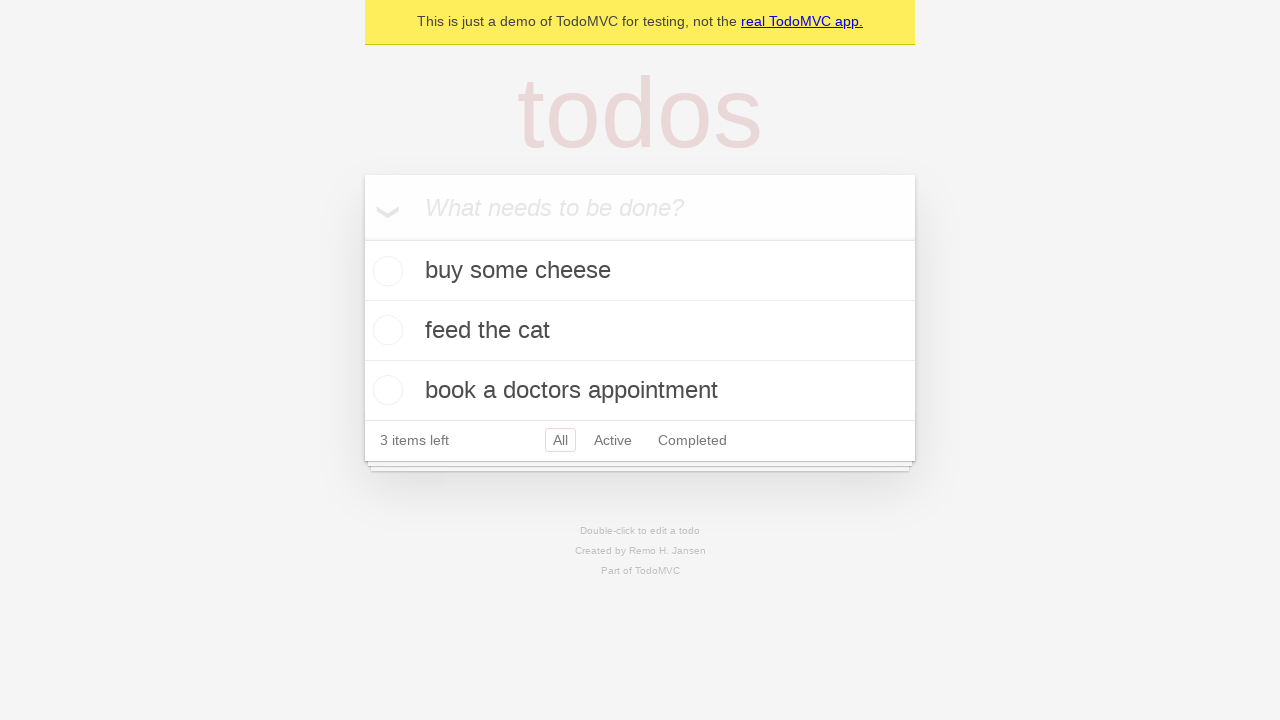

Clicked 'Mark all as complete' checkbox at (362, 238) on internal:label="Mark all as complete"i
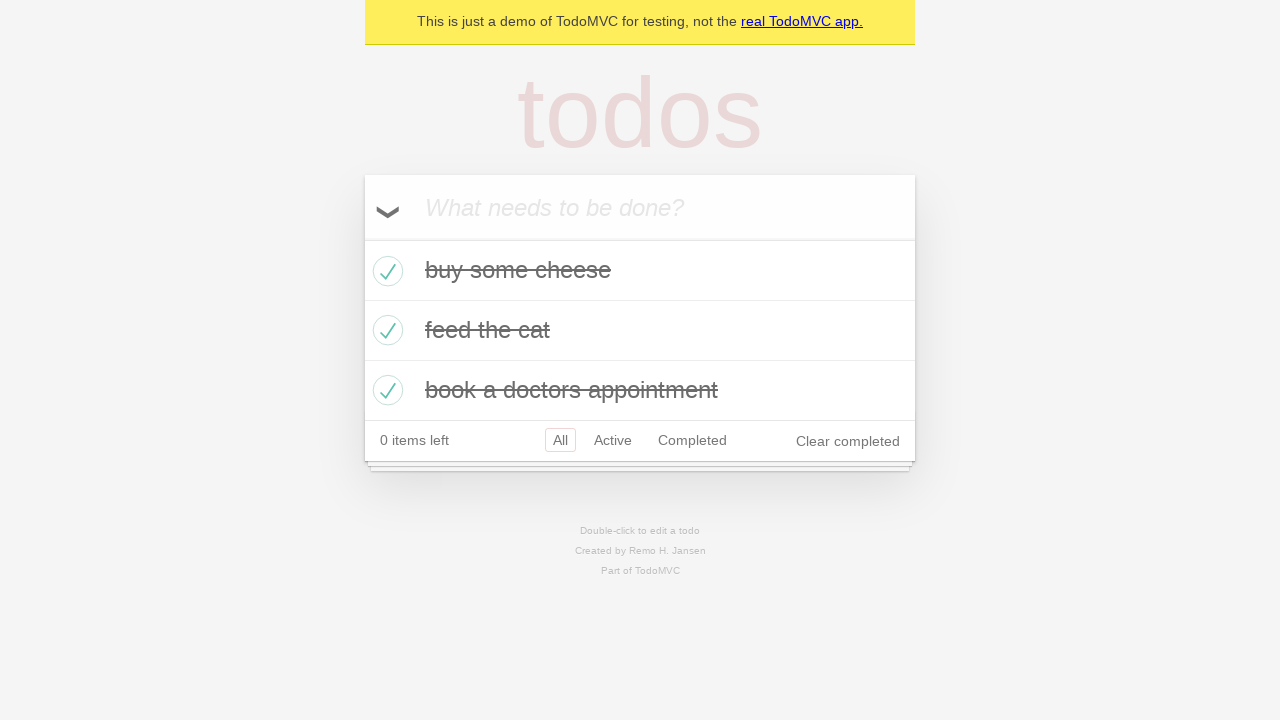

All todo items marked as completed
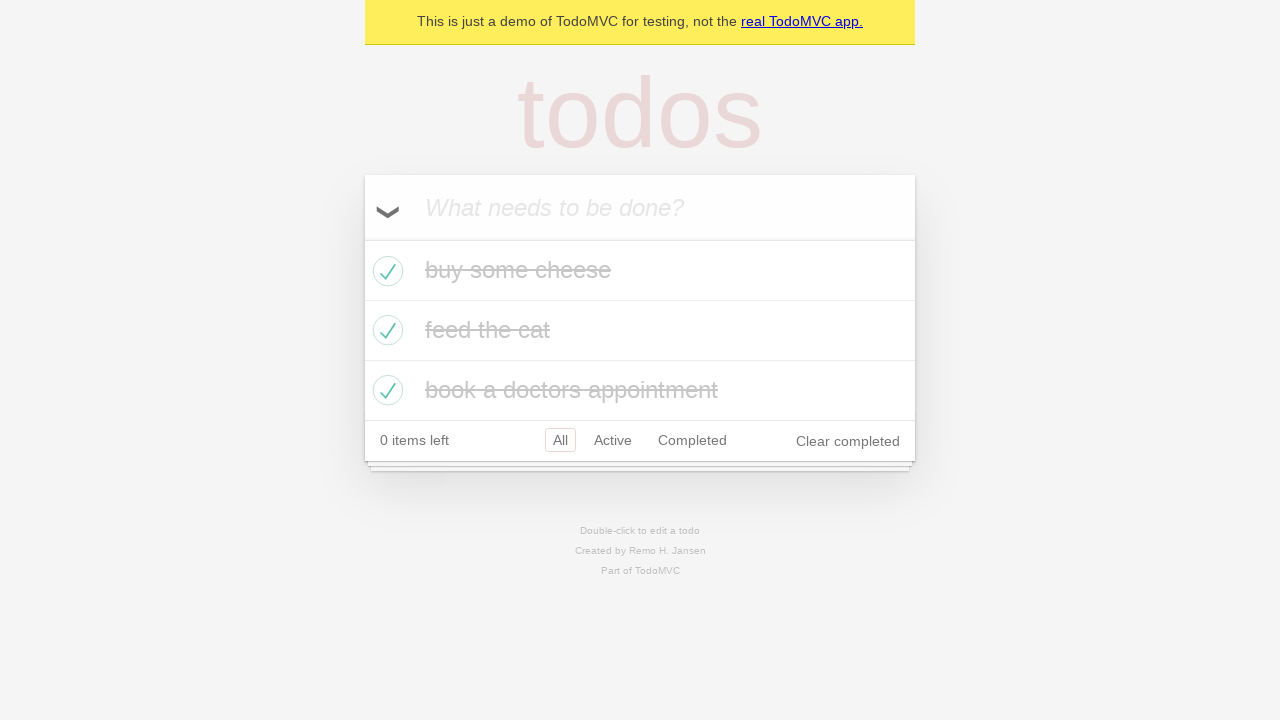

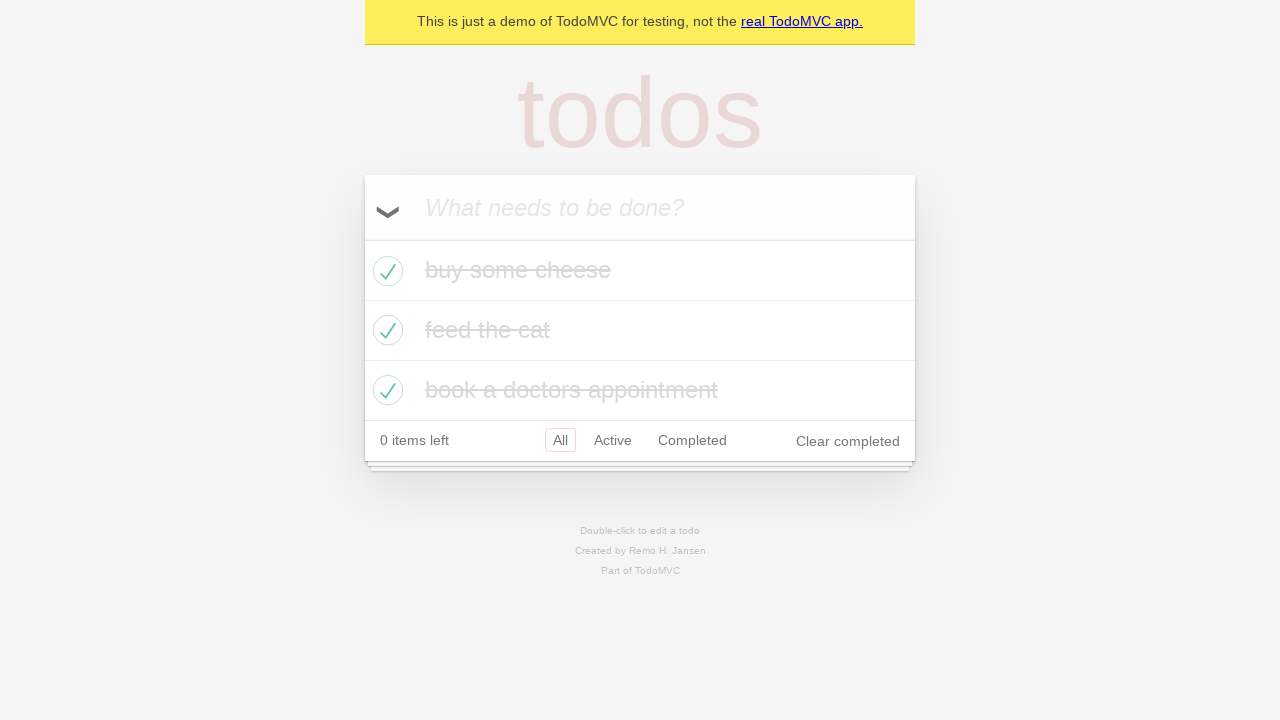